Tests iframe handling by navigating to W3Schools JavaScript alert example, switching to the result iframe, and clicking the "Try it" button to trigger an alert

Starting URL: https://www.w3schools.com/js/tryit.asp?filename=tryjs_alert

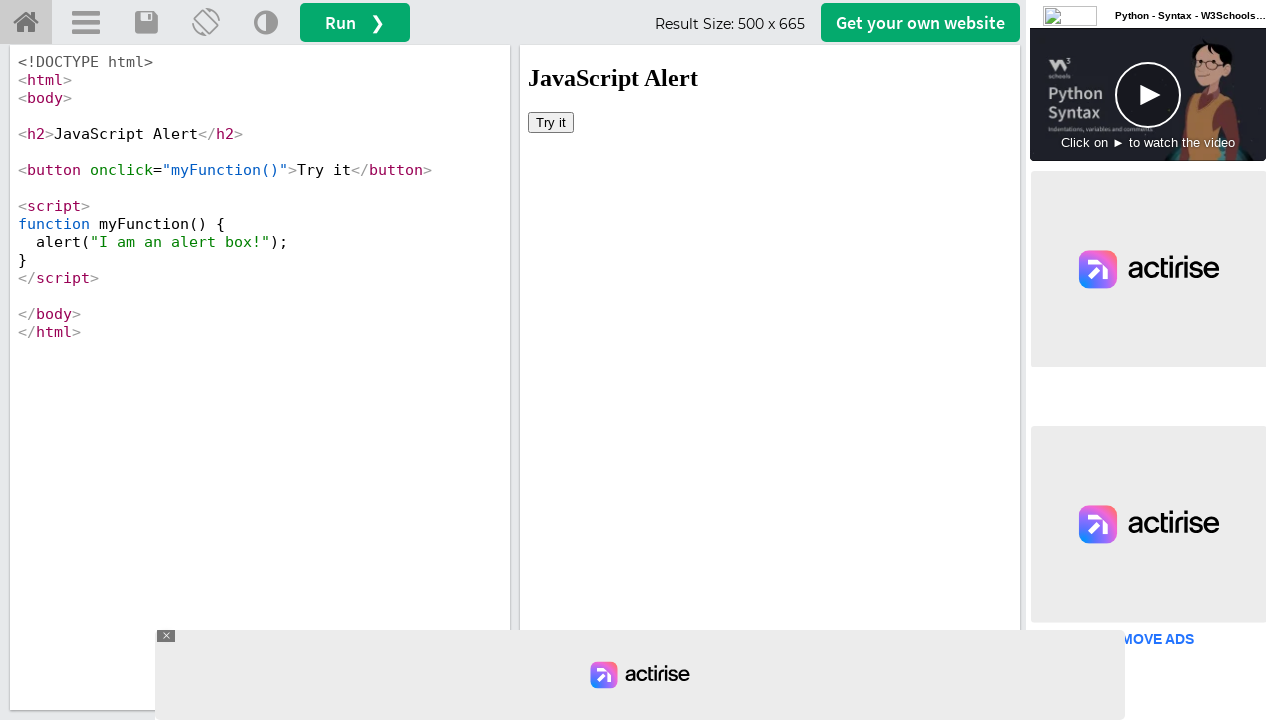

Waited for iframe#iframeResult to load
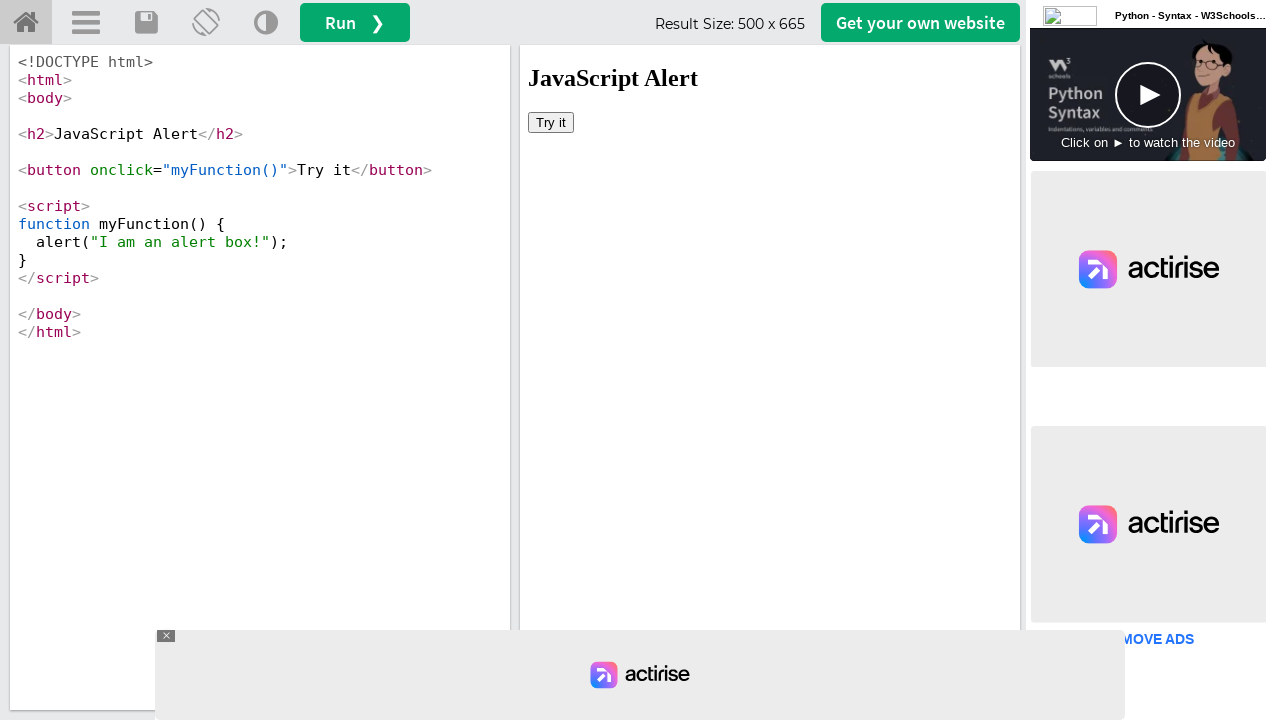

Located iframe#iframeResult frame
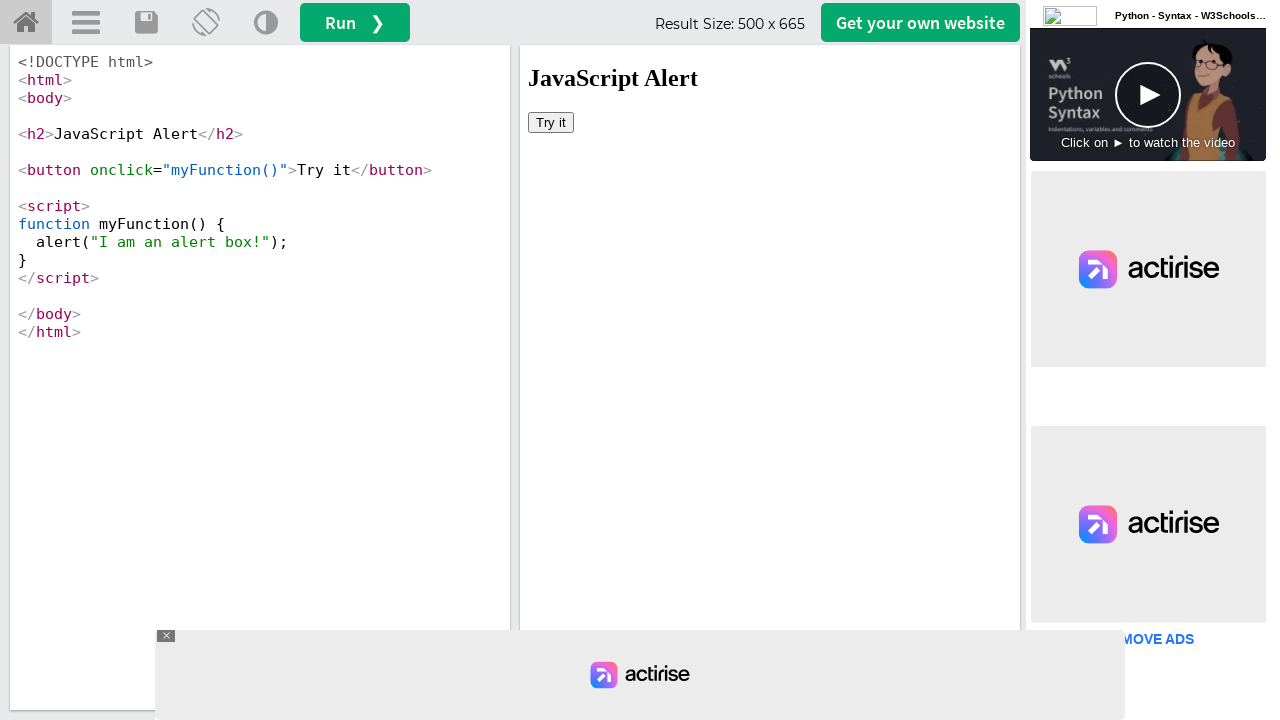

Clicked the 'Try it' button inside iframe to trigger alert at (551, 122) on #iframeResult >> internal:control=enter-frame >> xpath=//button[text()='Try it']
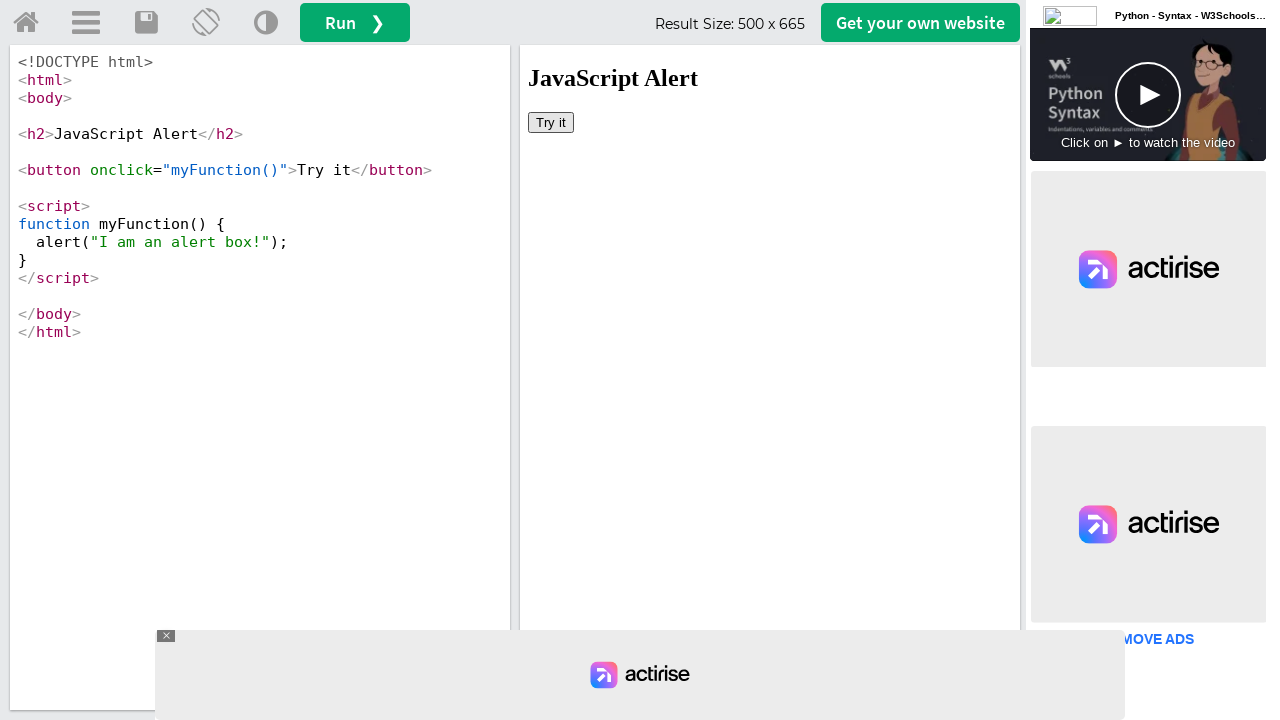

Set up dialog handler to accept alert
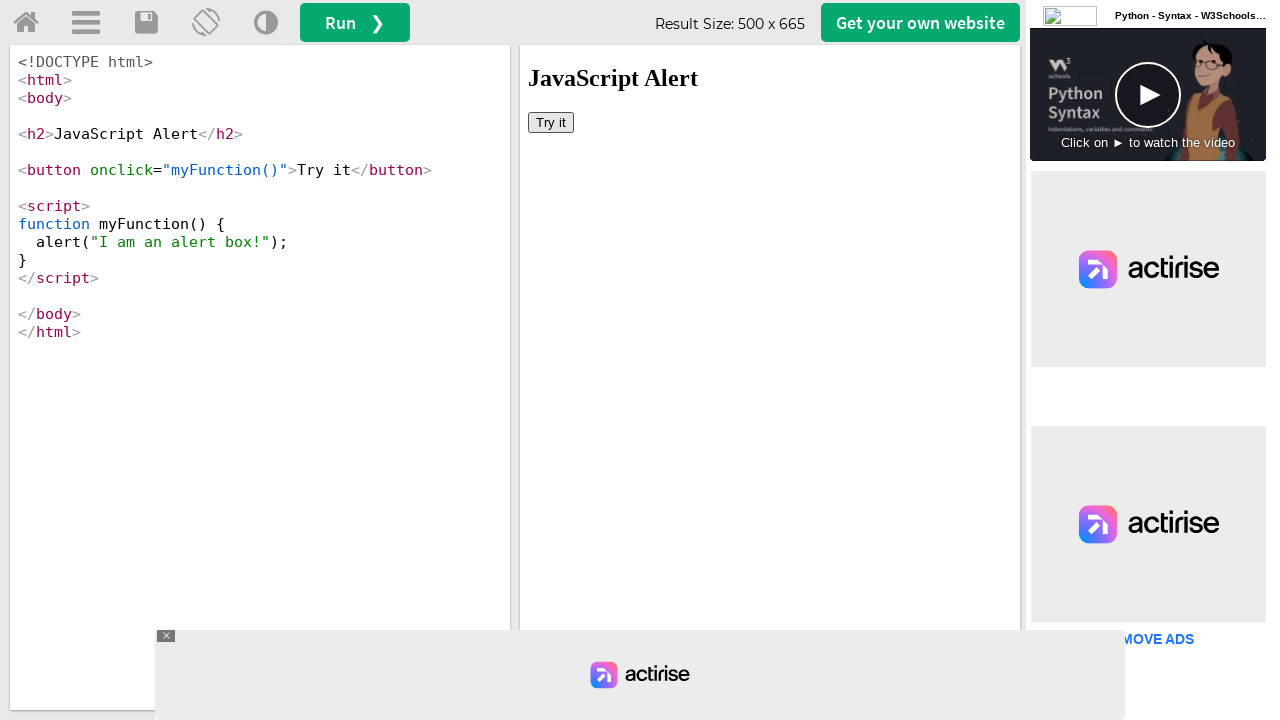

Waited 1 second for alert interaction to complete
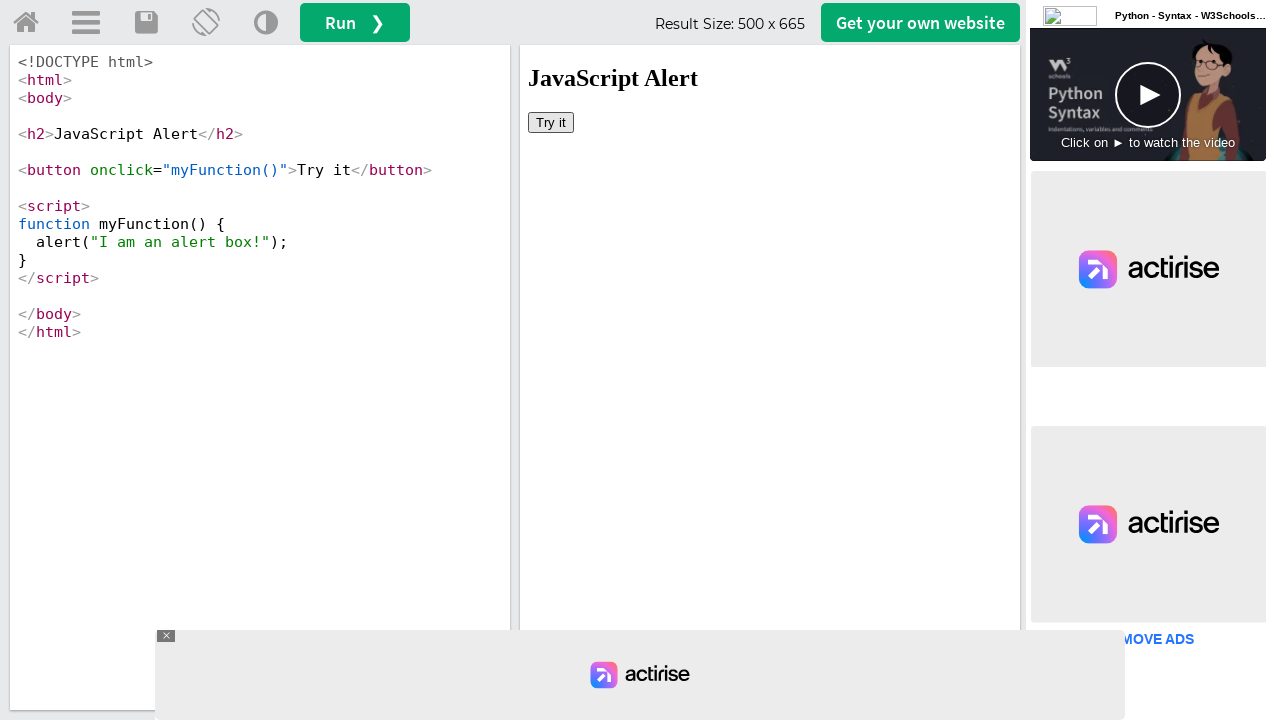

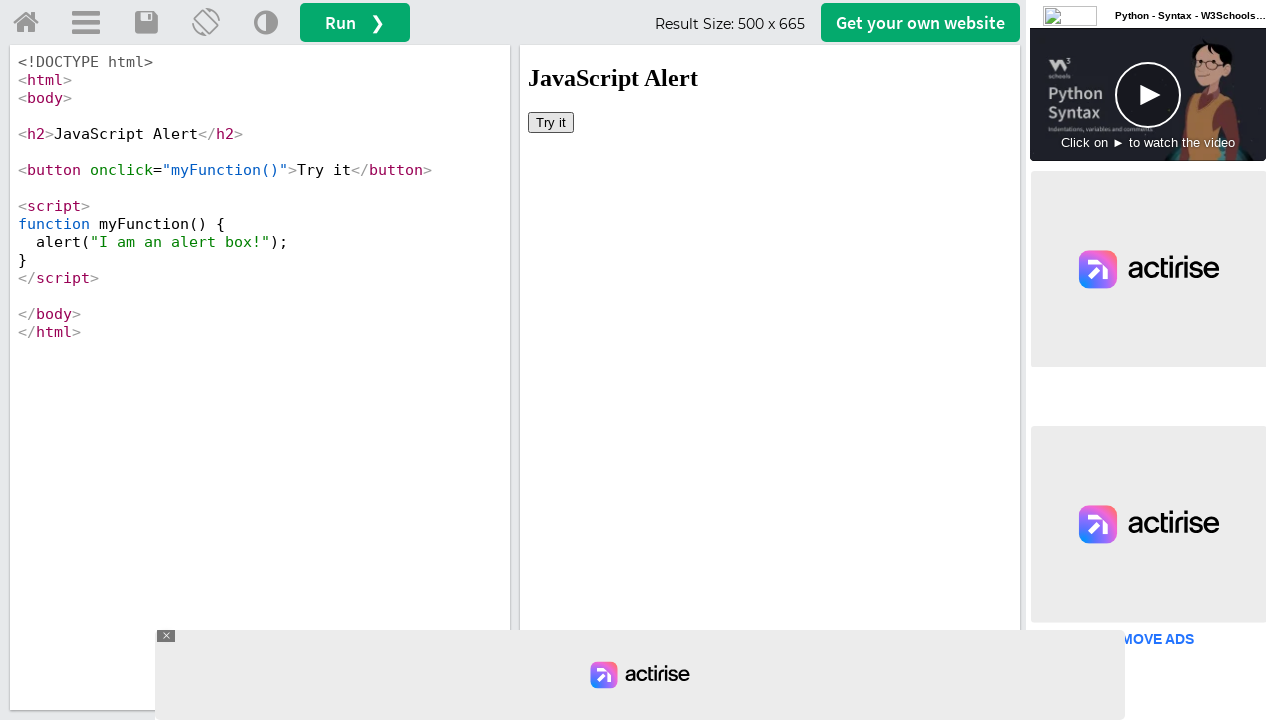